Tests the Contact form popup and verifies alert message appears when sending a message

Starting URL: https://www.demoblaze.com/

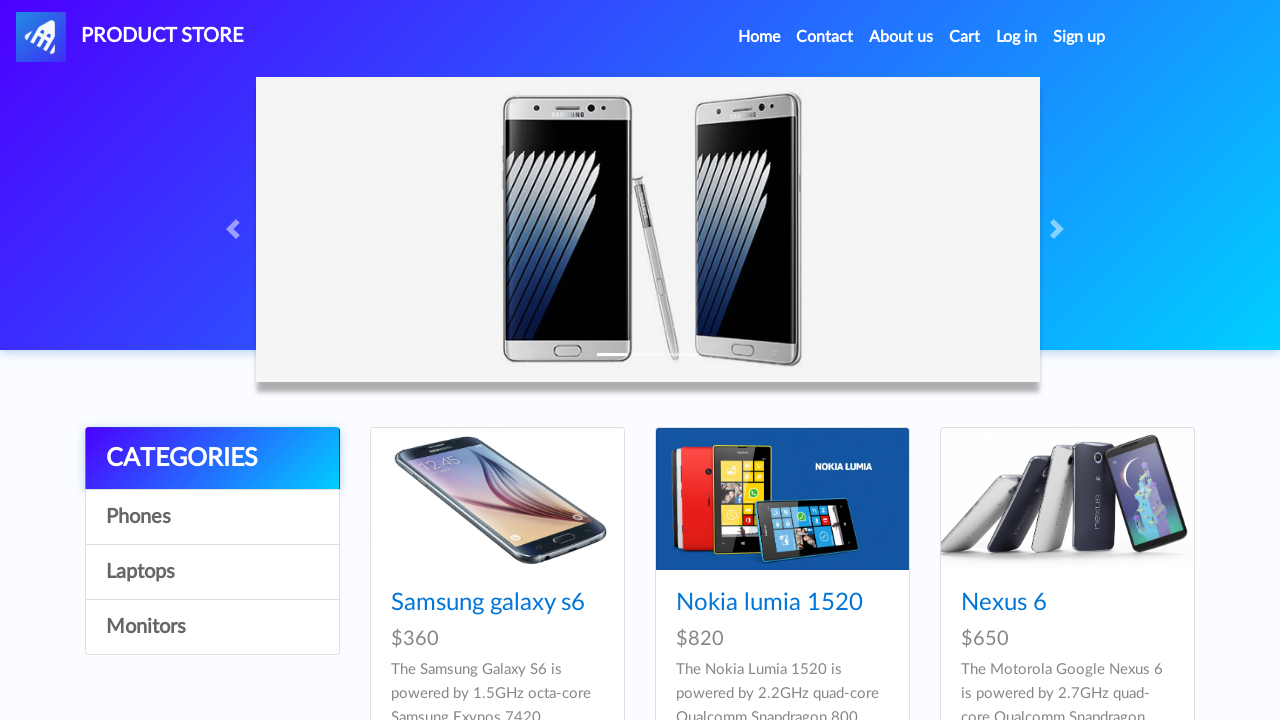

Clicked Contact link to open contact form at (825, 37) on xpath=//a[contains(text(), 'Contact')]
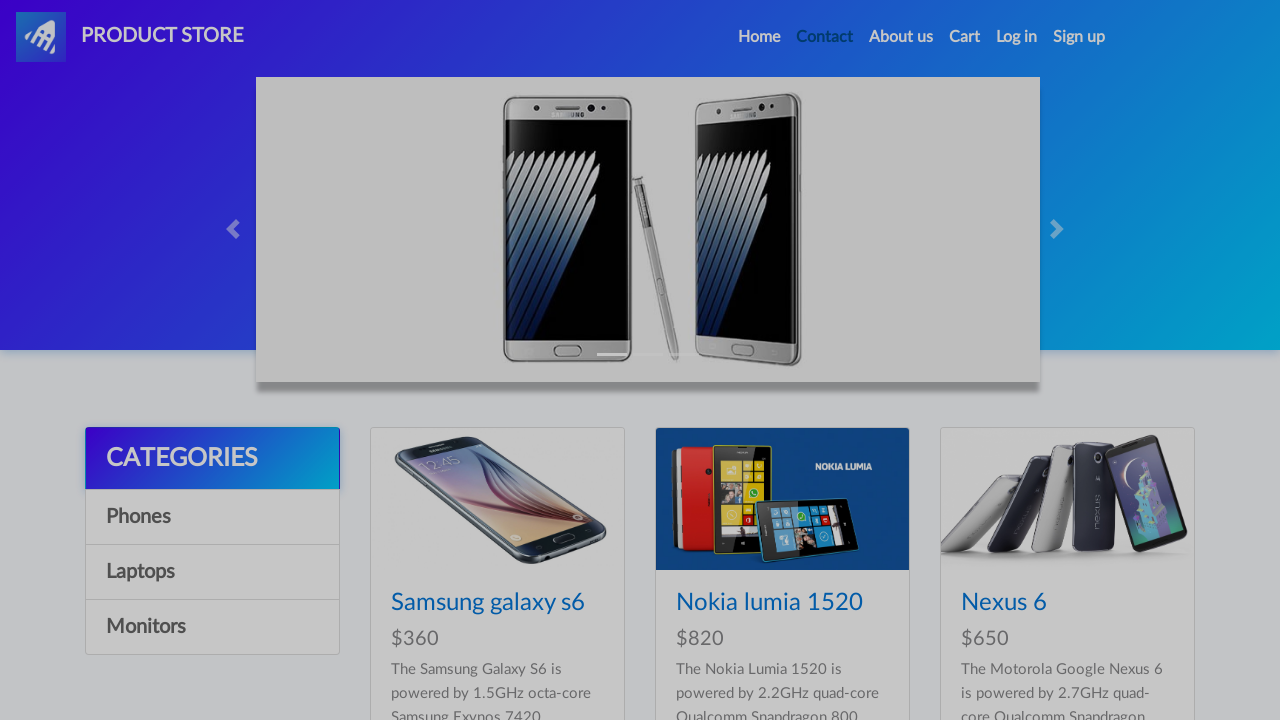

Waited 500ms for contact modal to appear
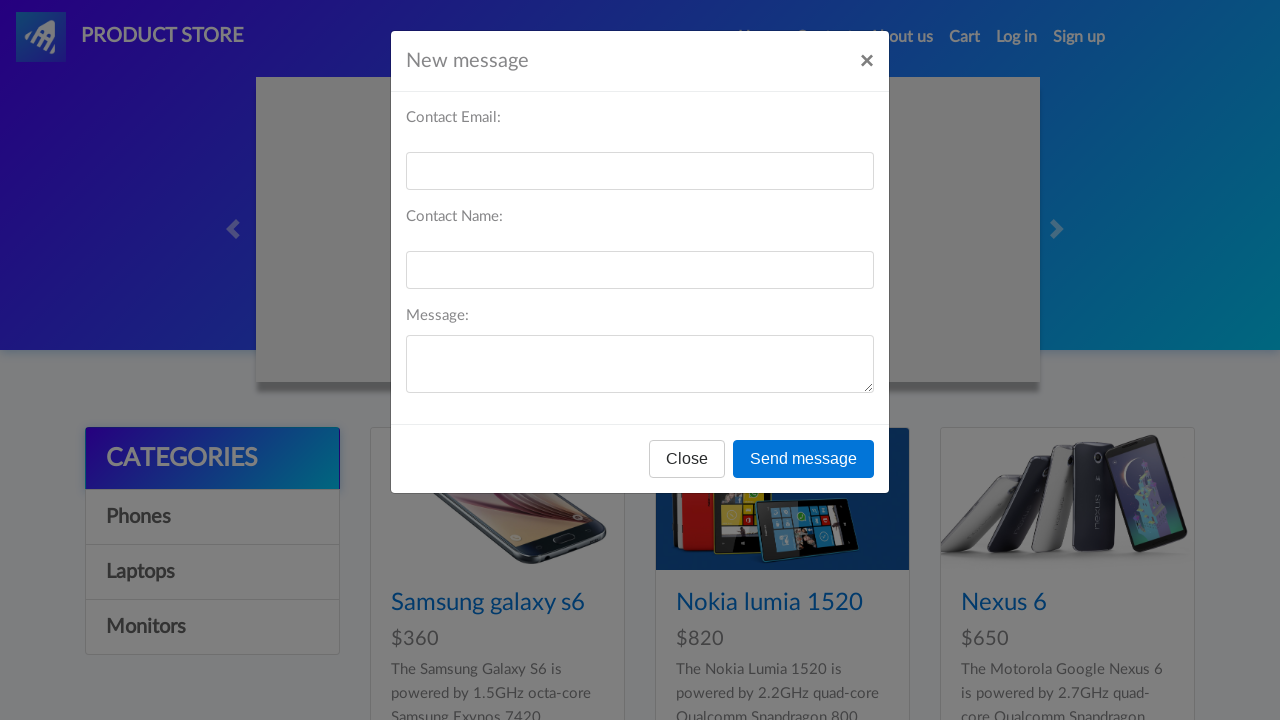

Set up dialog handler to accept alerts
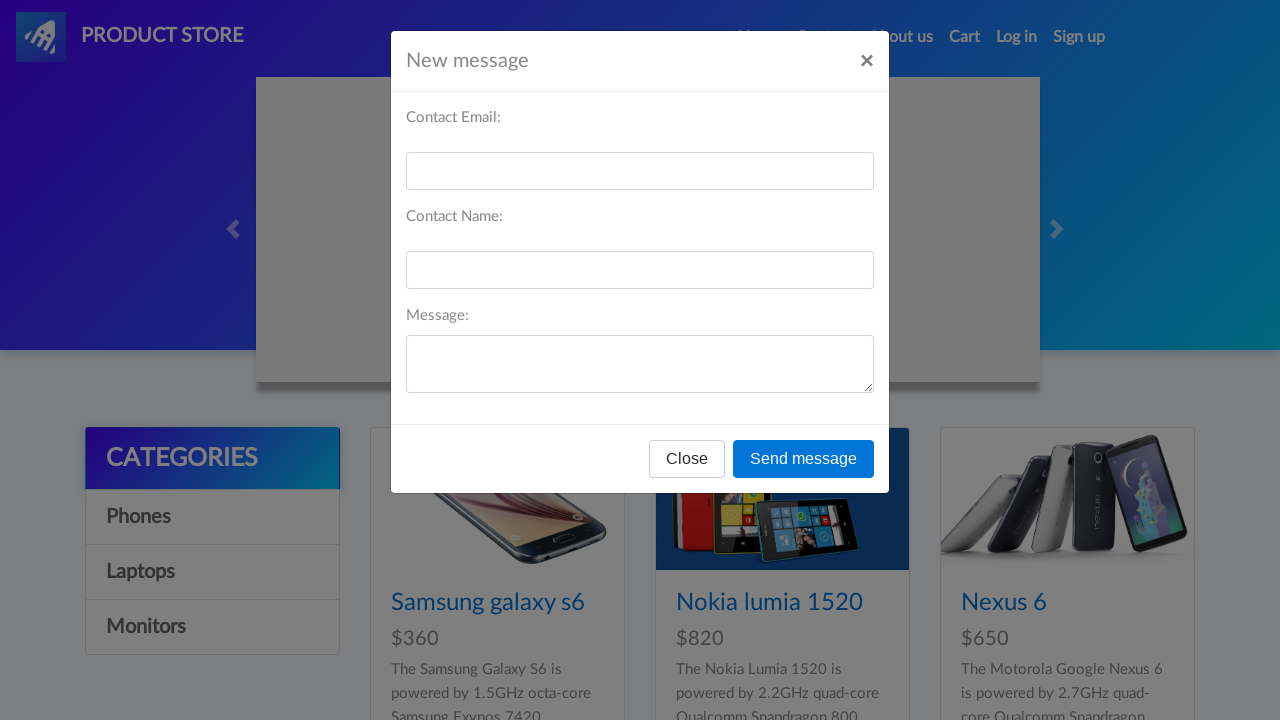

Clicked Send message button to submit contact form at (804, 459) on xpath=//button[@type = 'button'][contains(text(), 'Send message')]
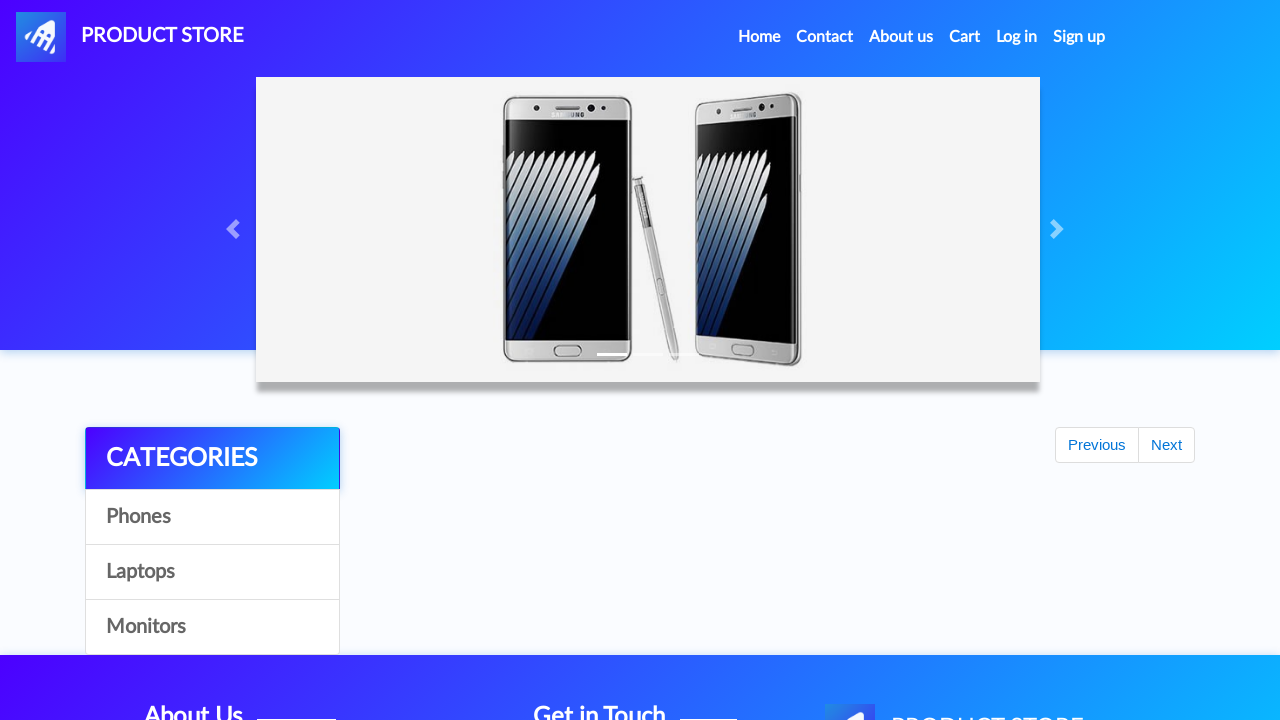

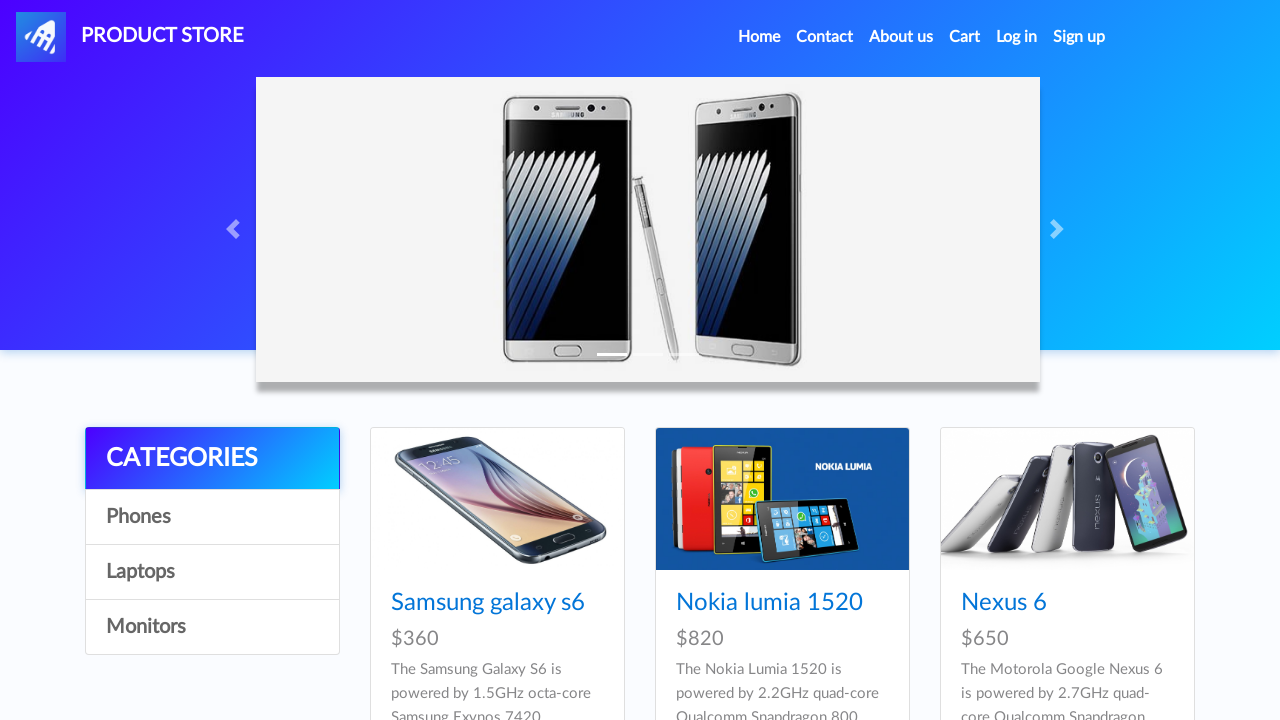